Tests prompt alert dialog by clicking the prompt button, entering text, and accepting the alert

Starting URL: https://demoqa.com/alerts

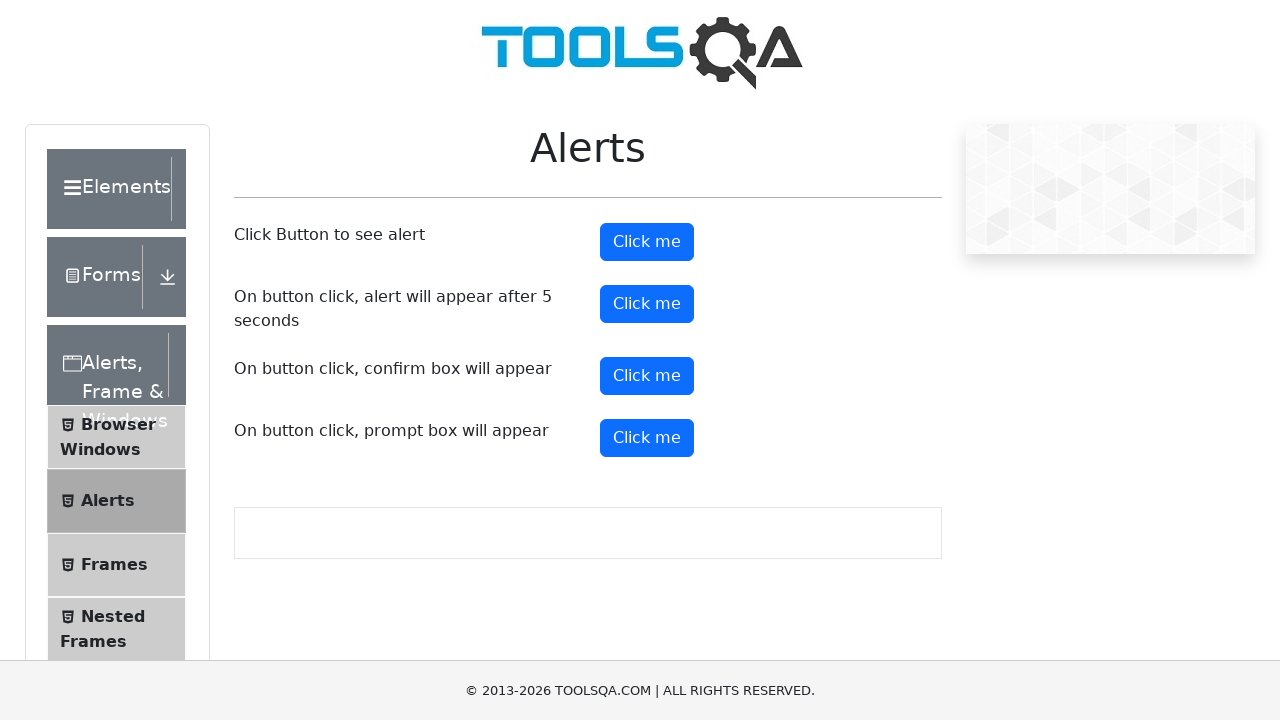

Set up dialog handler for prompt alert
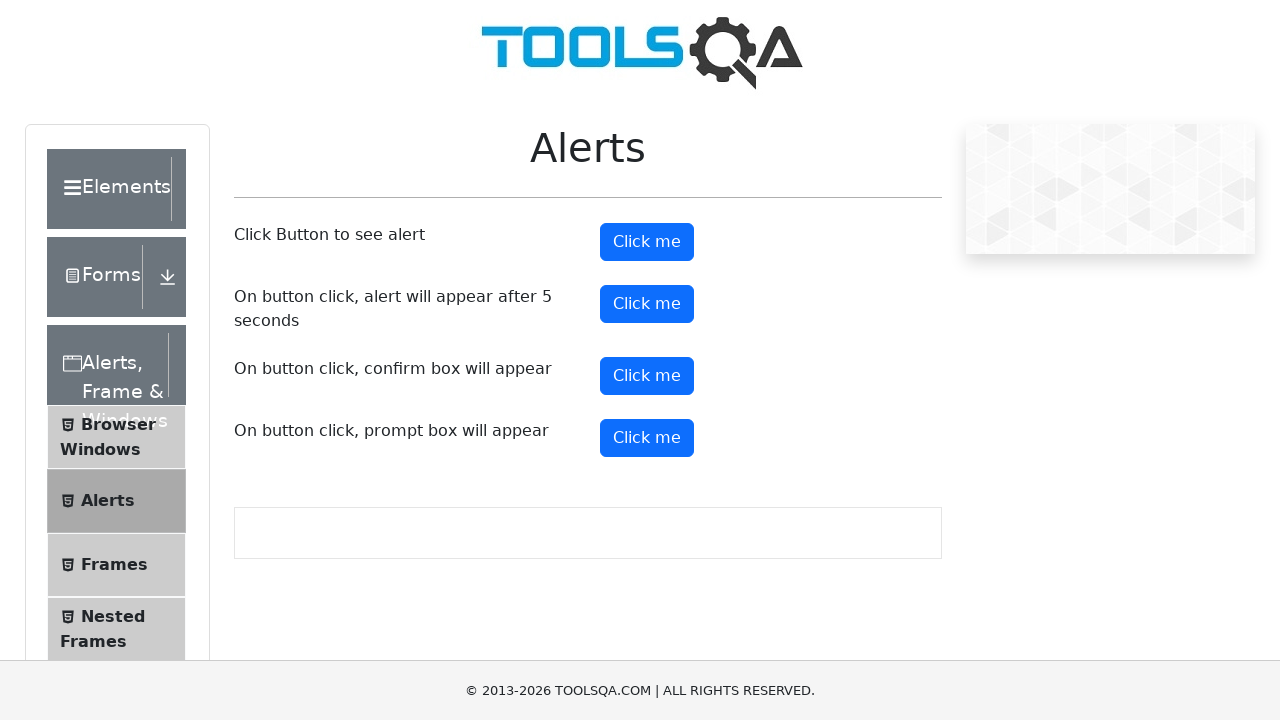

Clicked prompt button to trigger alert dialog at (647, 438) on button#promtButton
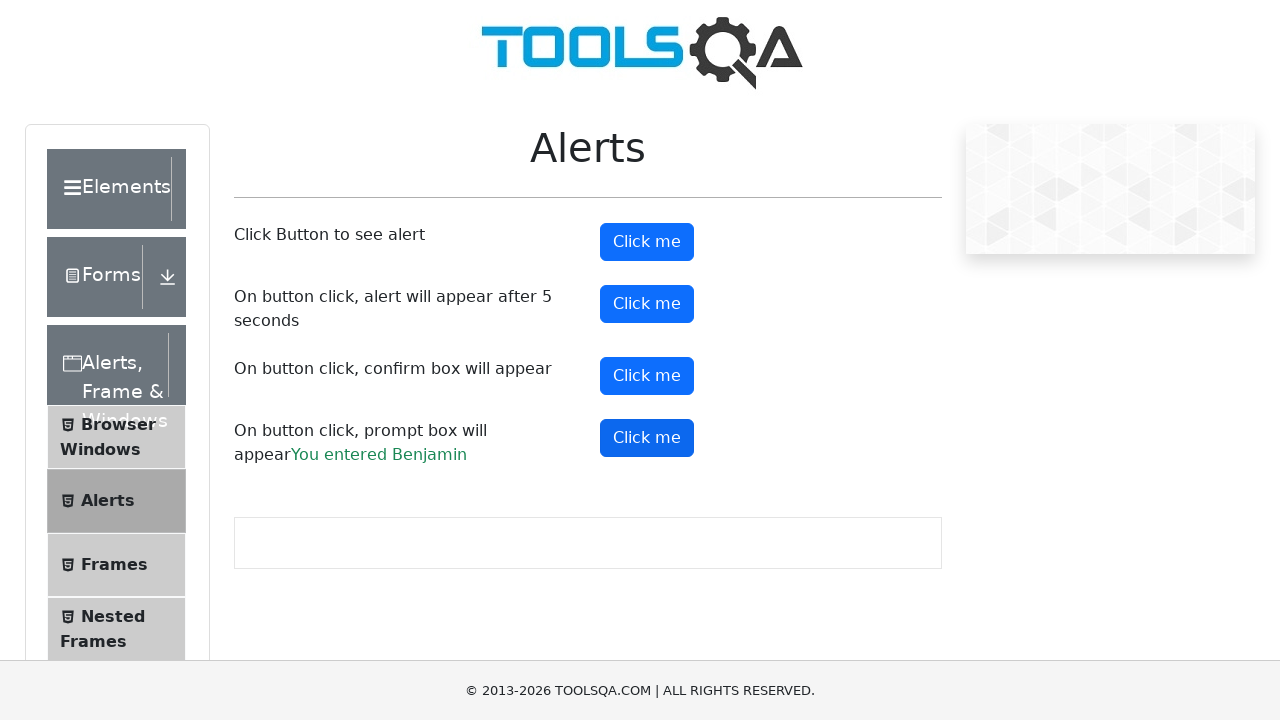

Waited for prompt dialog to be handled and accepted with 'Benjamin'
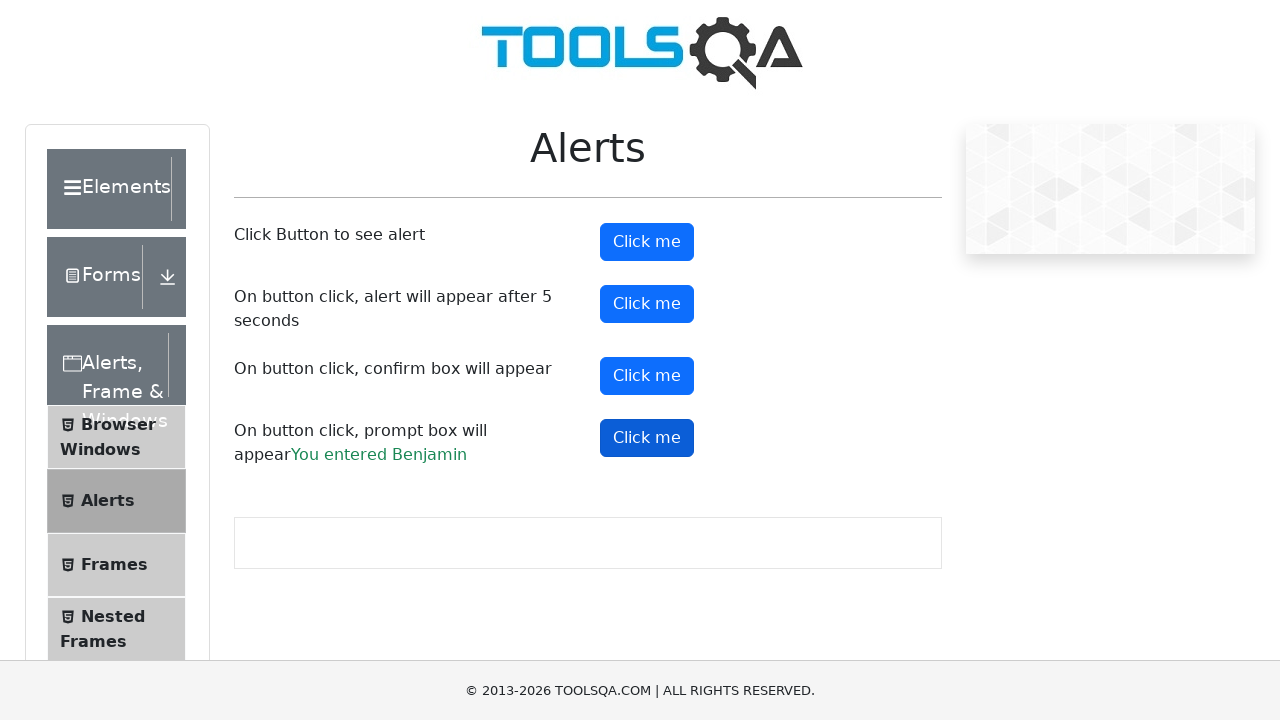

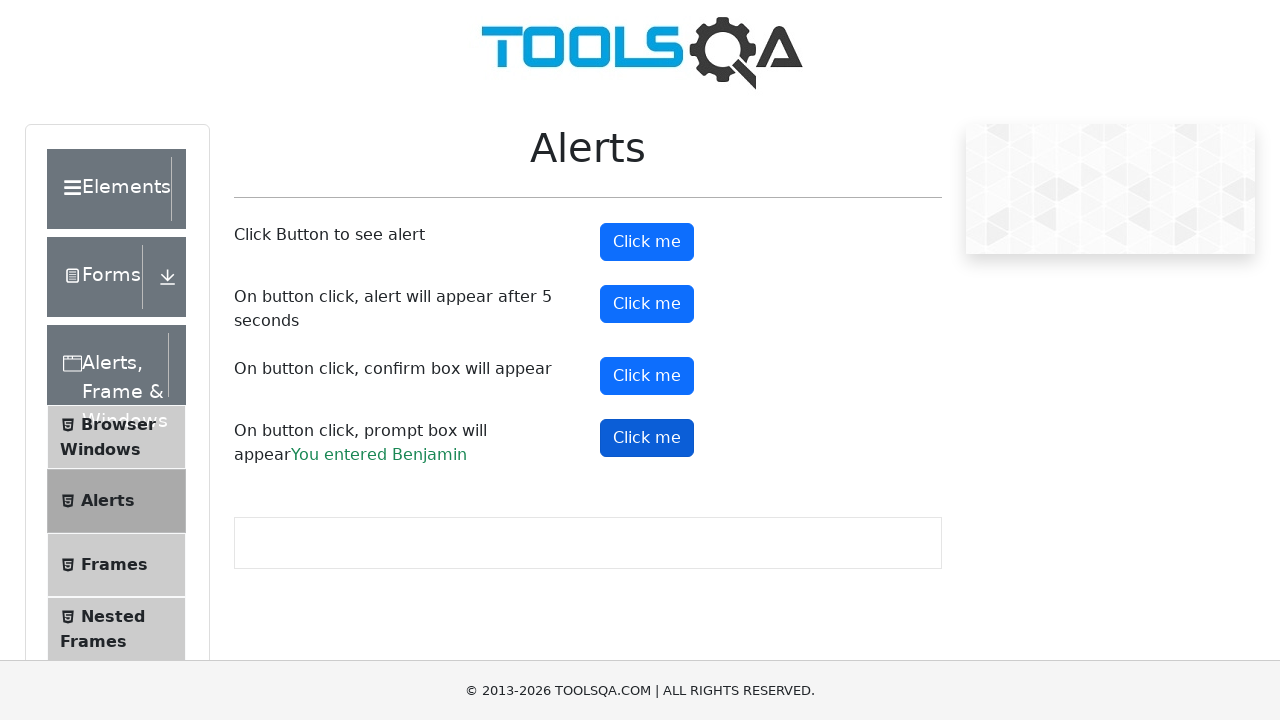